Tests bank manager functionality including adding customers, opening accounts, and searching for customers in the banking application

Starting URL: https://www.globalsqa.com/angularJs-protractor/BankingProject/#/manager

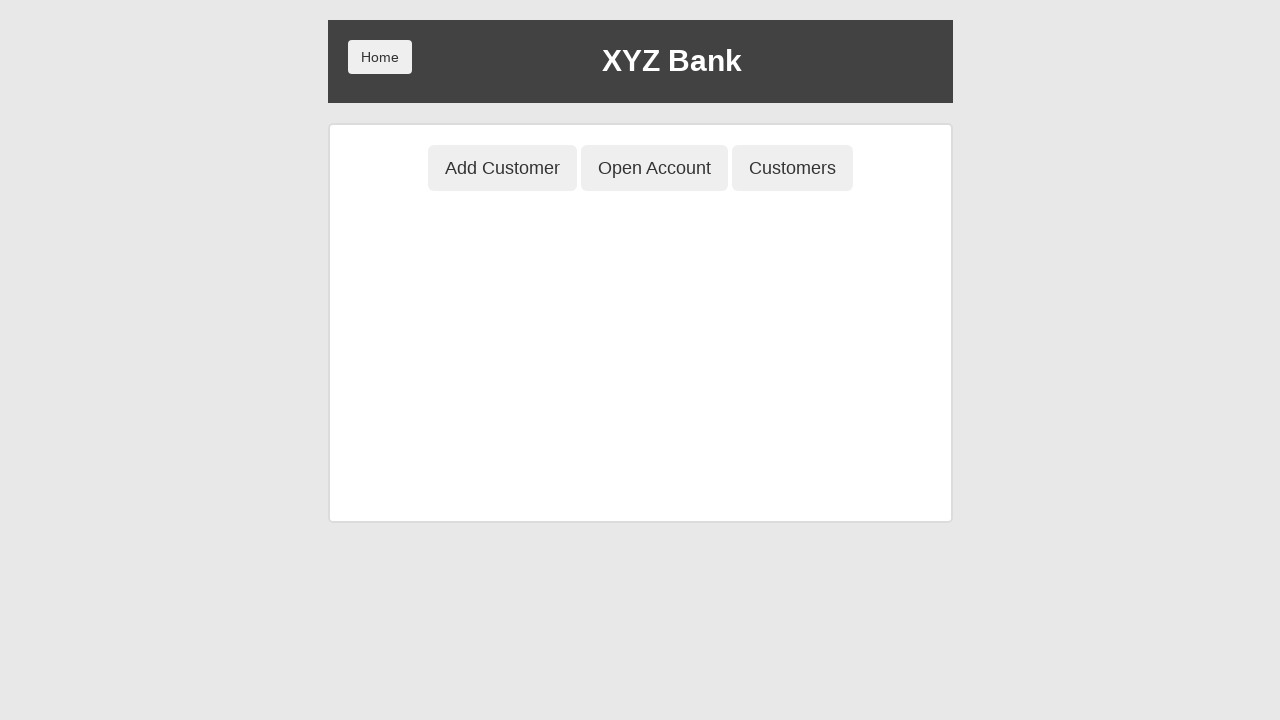

Manager page loaded - Add Customer button is visible
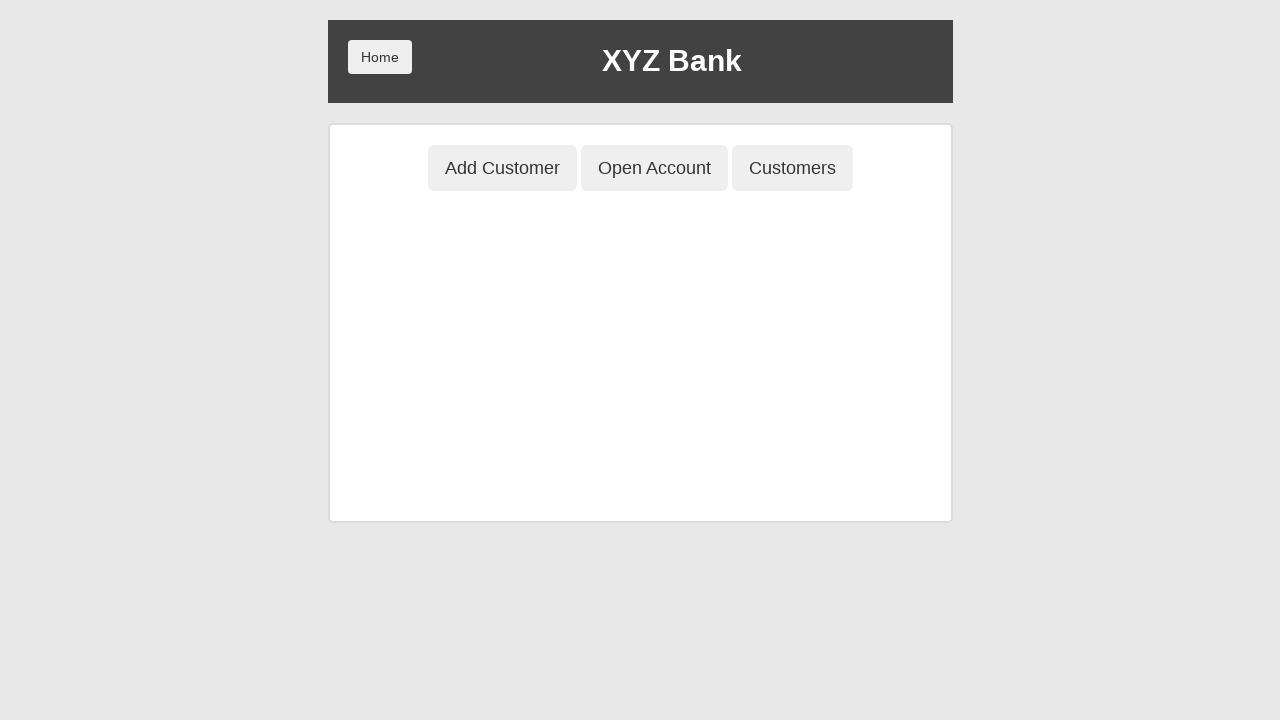

Clicked Add Customer button at (502, 168) on button:has-text('Add Customer')
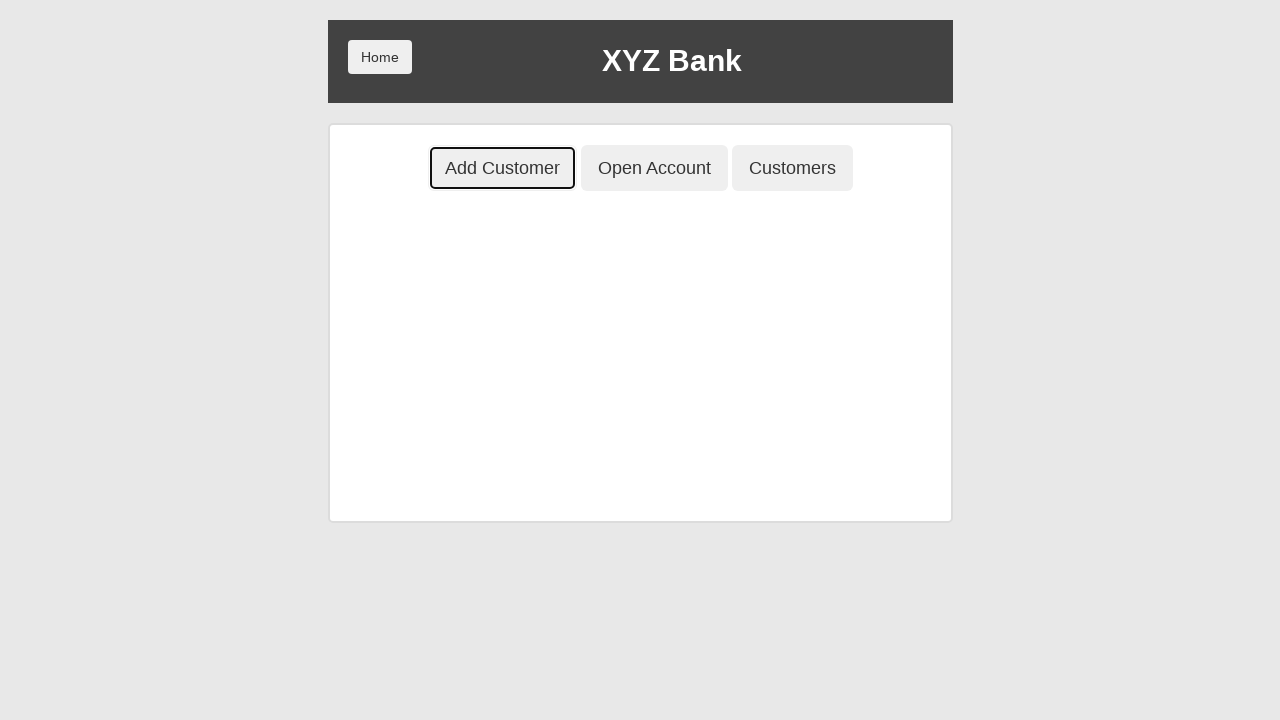

Filled First Name field with 'Thuy' on input[placeholder='First Name']
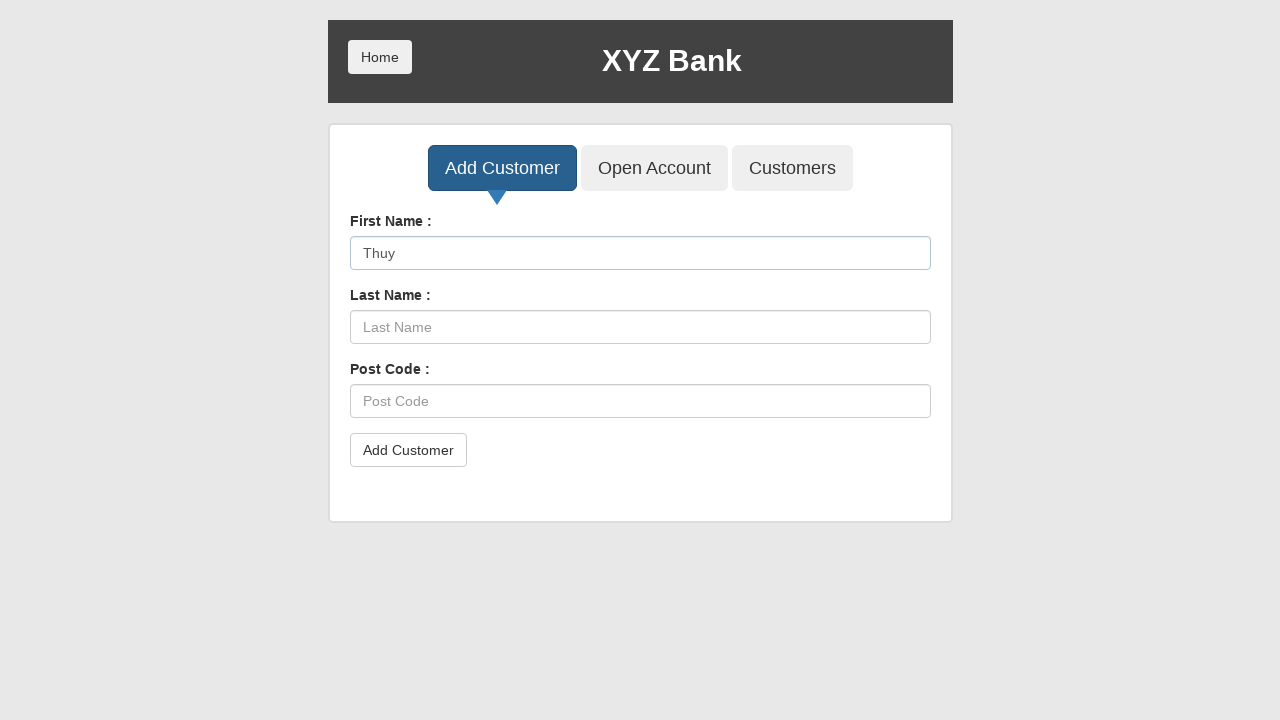

Filled Last Name field with 'Nguyen' on input[placeholder='Last Name']
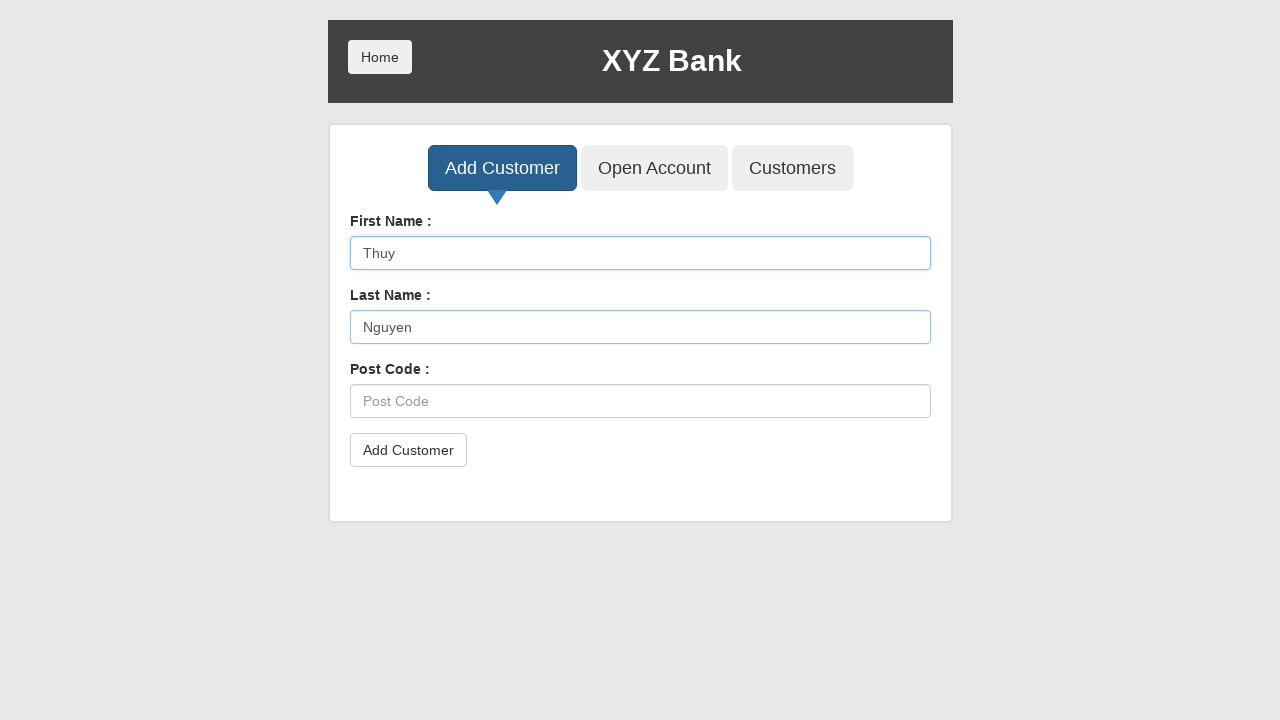

Filled Post Code field with 'abc345' on input[placeholder='Post Code']
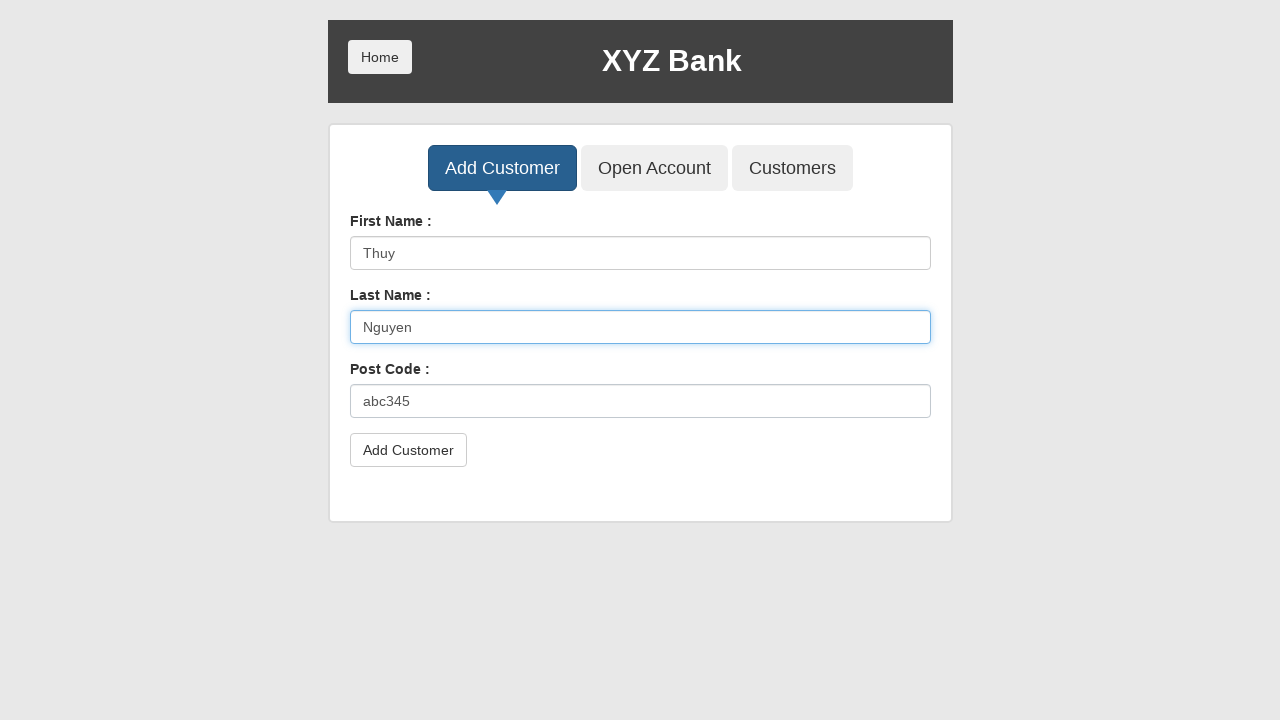

Clicked submit button to add customer at (408, 450) on button[type='submit']
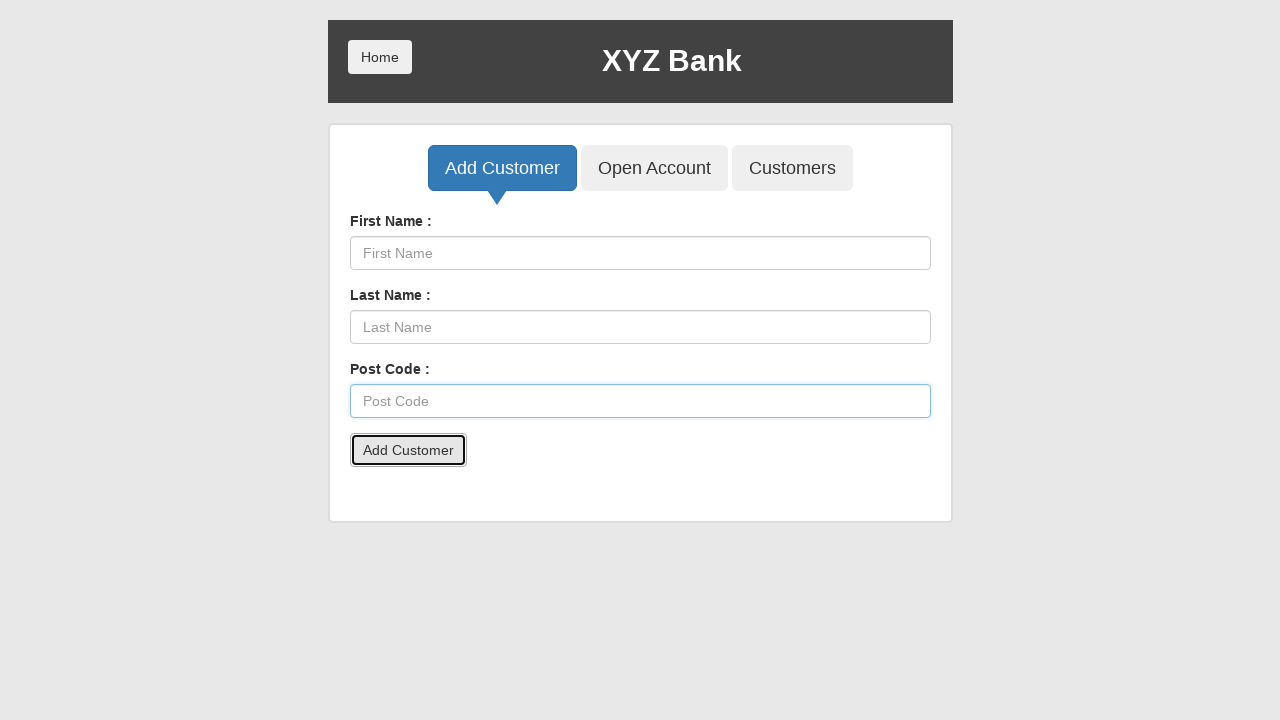

Set up dialog handler to accept alerts
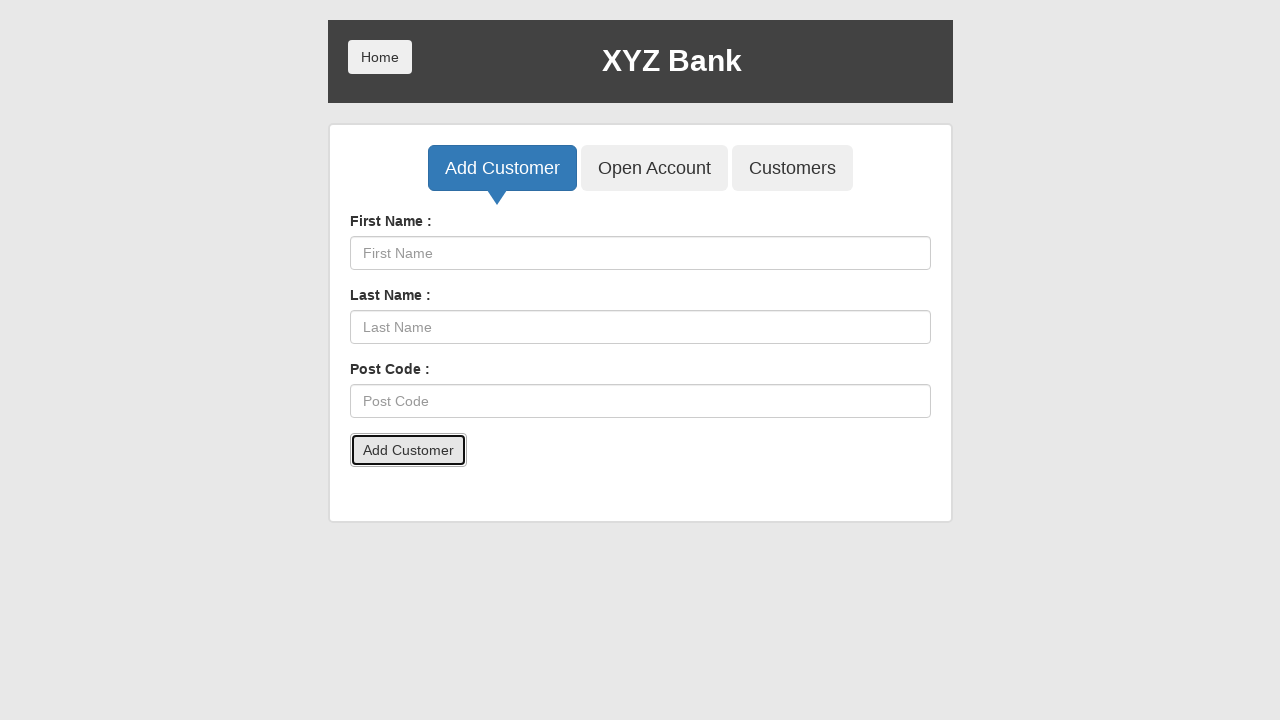

Clicked Customers button to view customer list at (792, 168) on button:has-text('Customers')
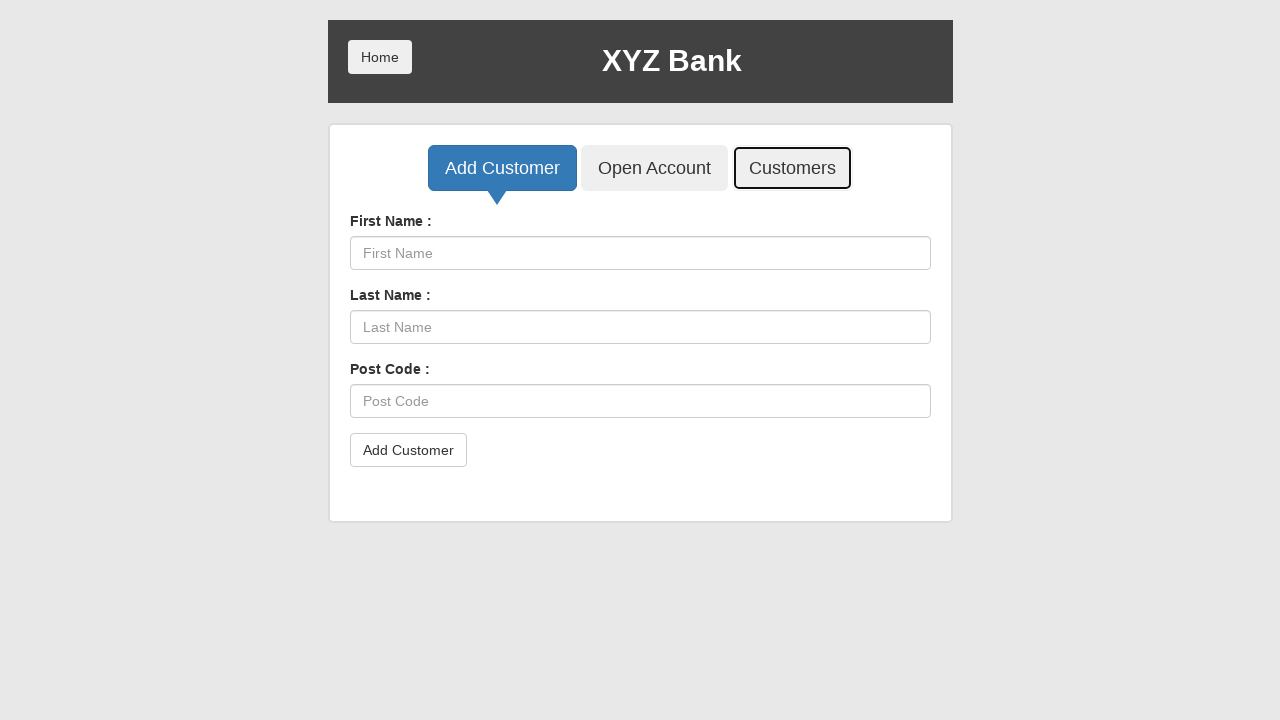

Searched for customer 'Nu' to verify addition on input[placeholder='Search Customer']
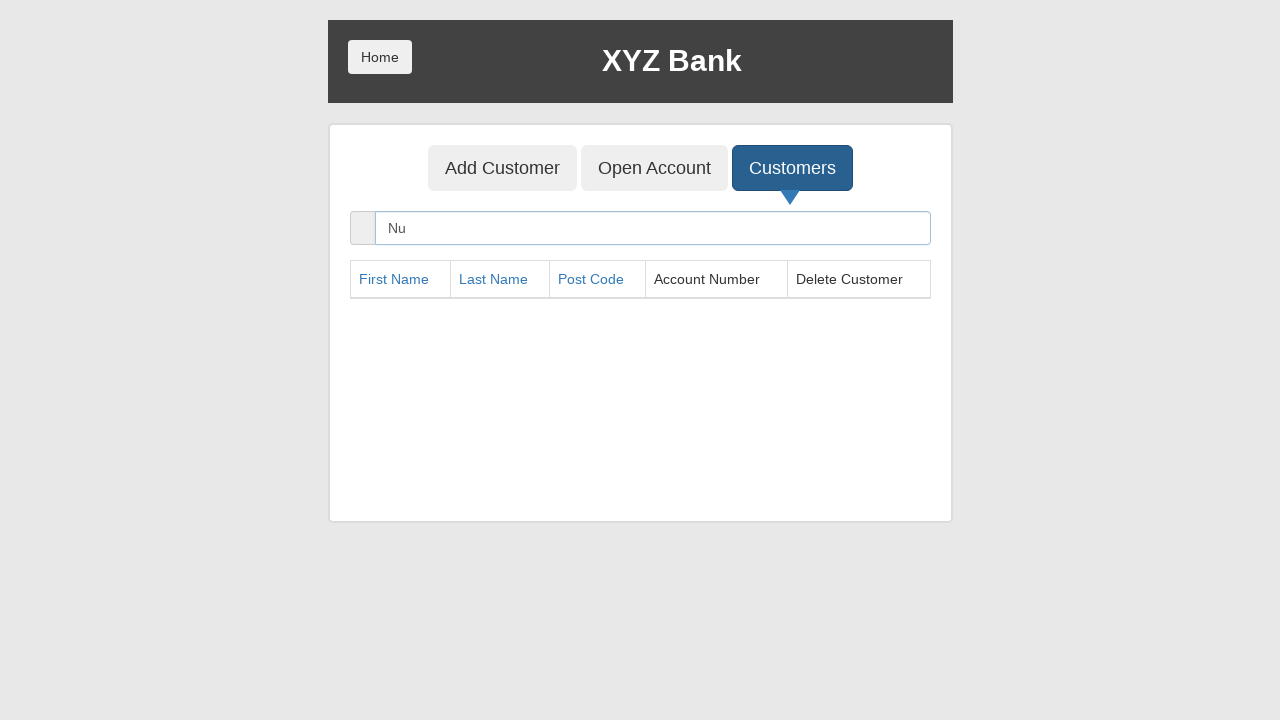

Customer 'Nu' found in customer list
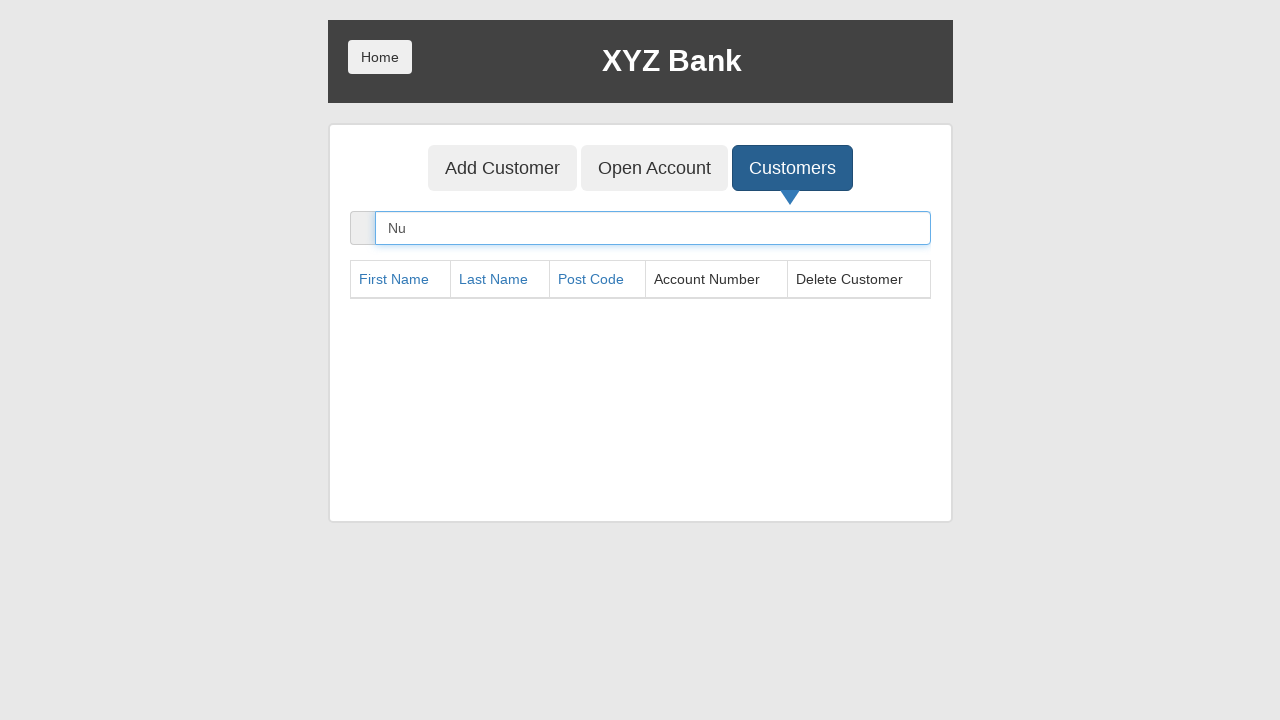

Clicked Open Account button at (654, 168) on button:has-text('Open Account')
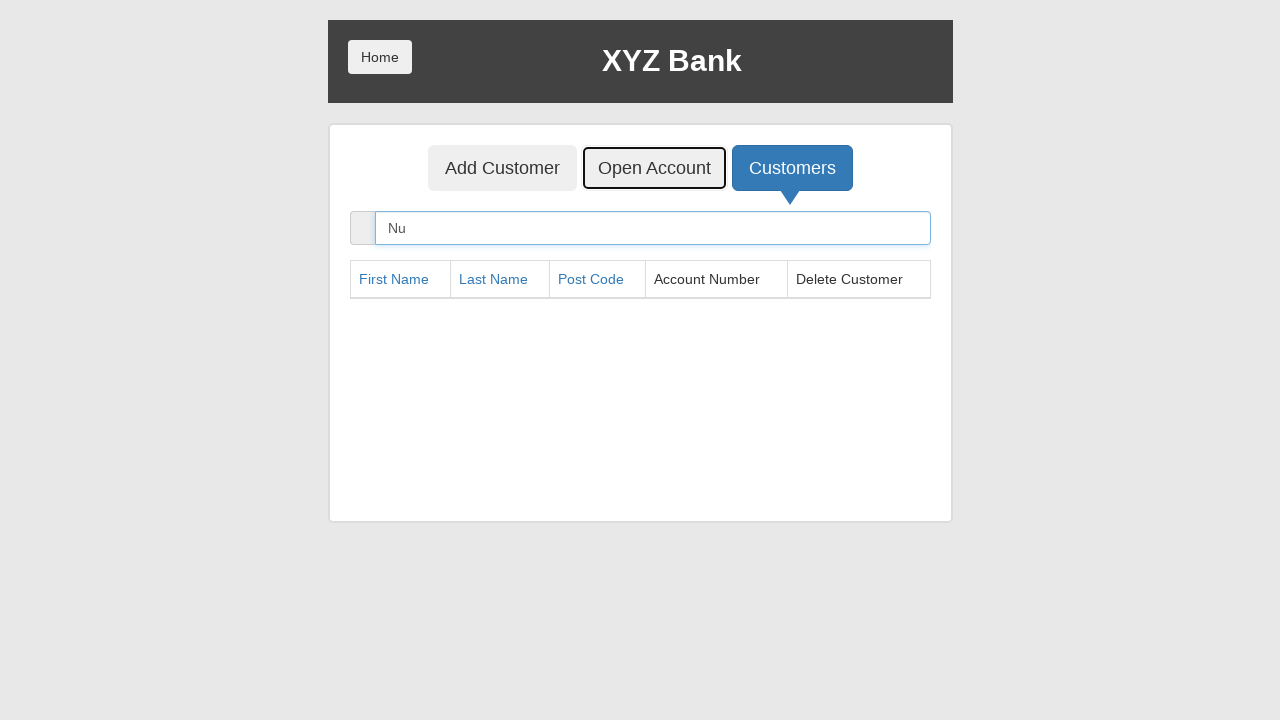

Selected customer 'Hermoine Granger' from user dropdown on #userSelect
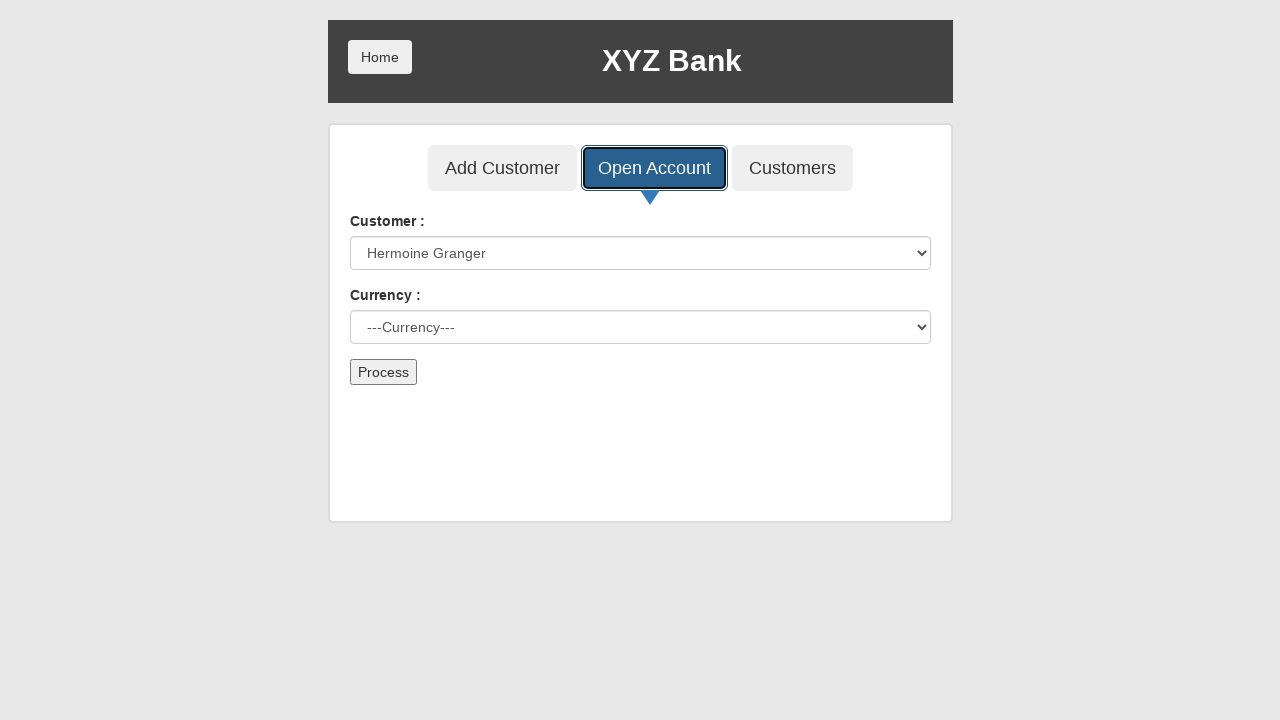

Selected 'Dollar' as currency for new account on #currency
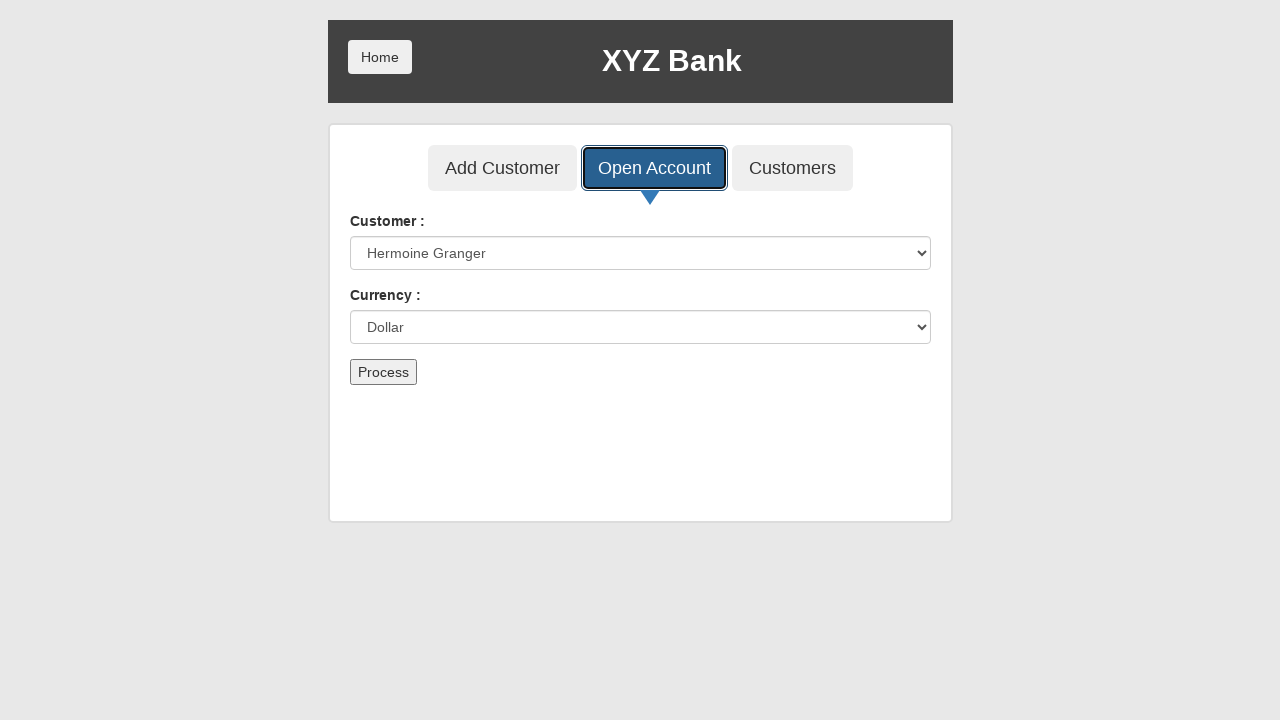

Clicked Process button to create account at (383, 372) on button:has-text('Process')
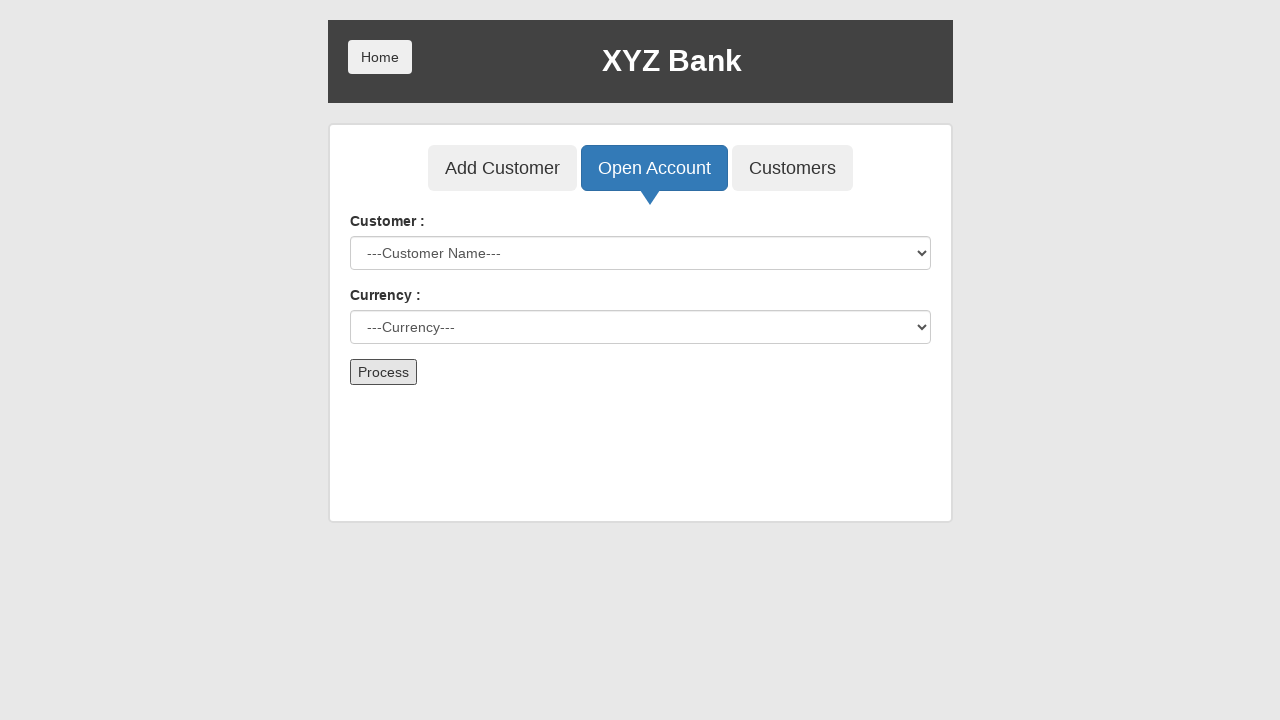

Clicked Customers button to view customer list again at (792, 168) on button:has-text('Customers')
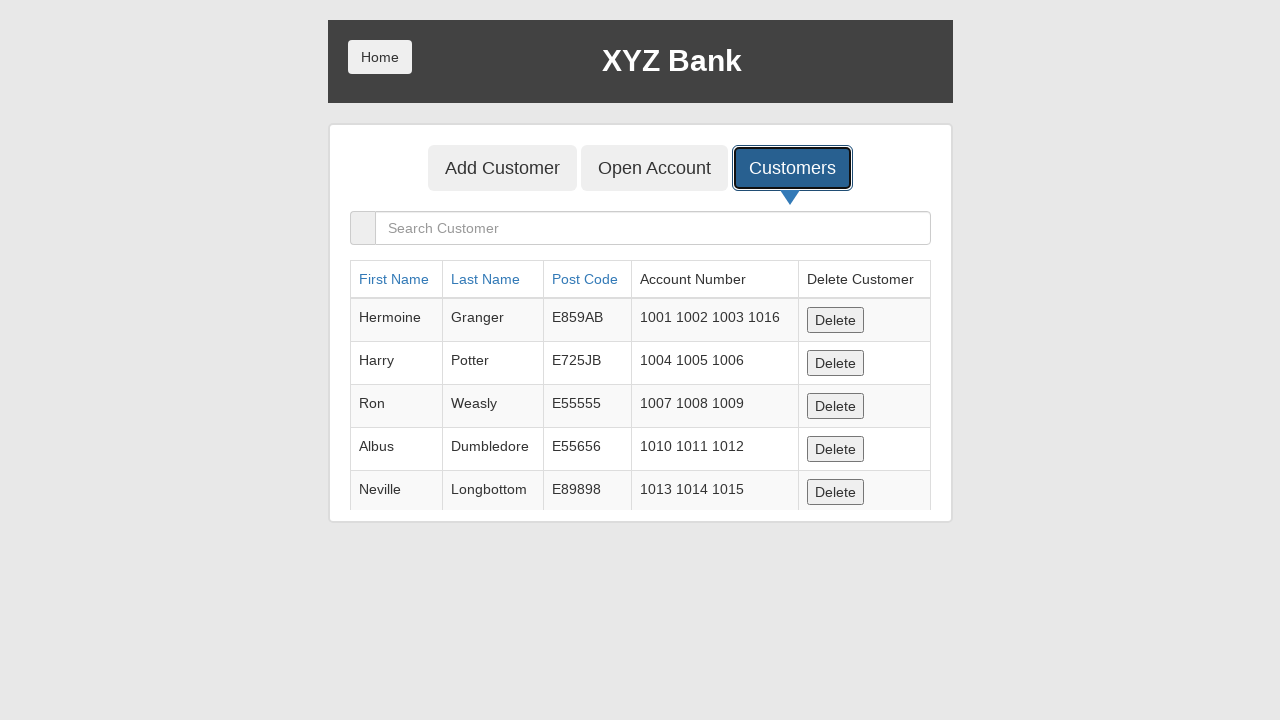

Searched for existing customer 'Hermoine' on input[placeholder='Search Customer']
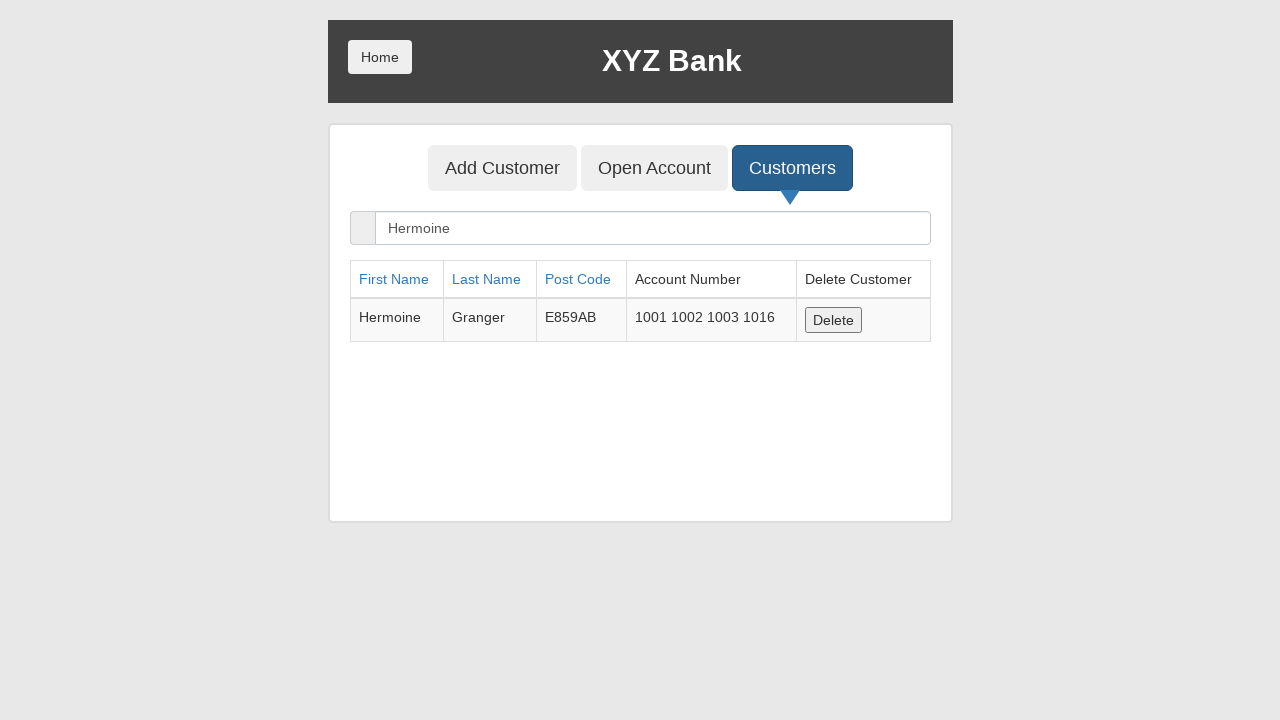

Customer 'Hermoine' found in customer list
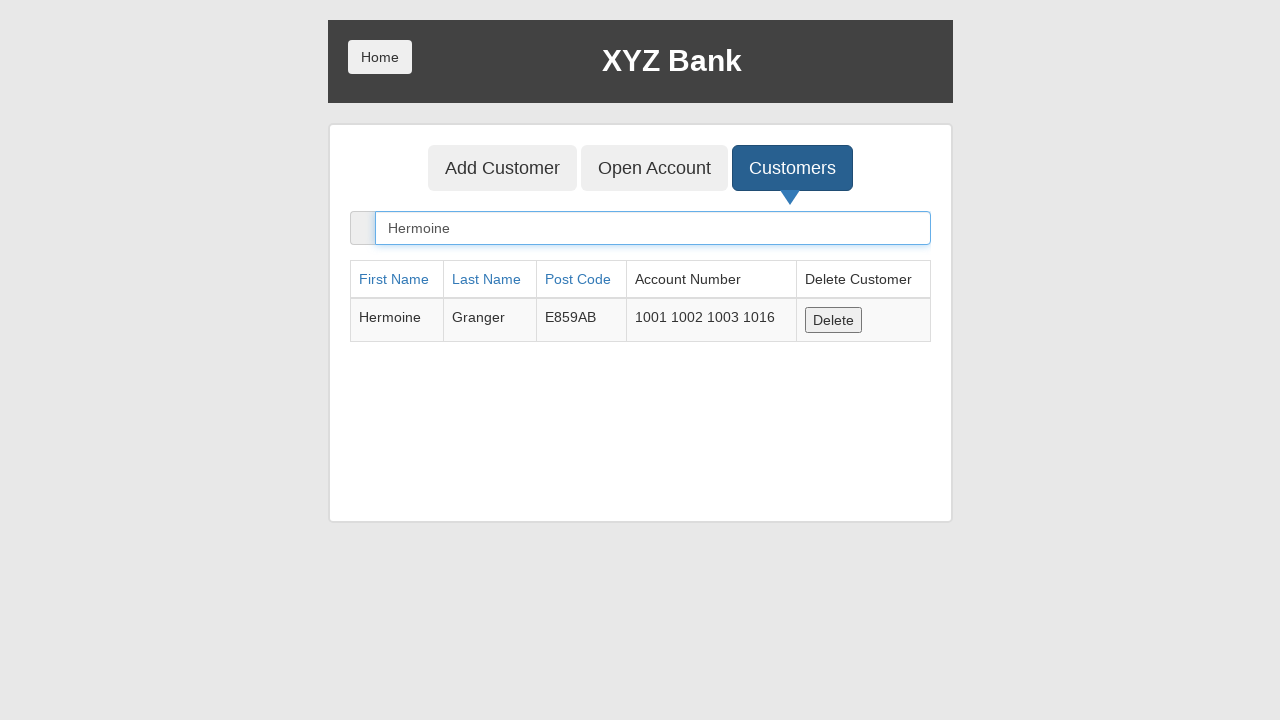

Searched for non-existing customer 'Trung' on input[placeholder='Search Customer']
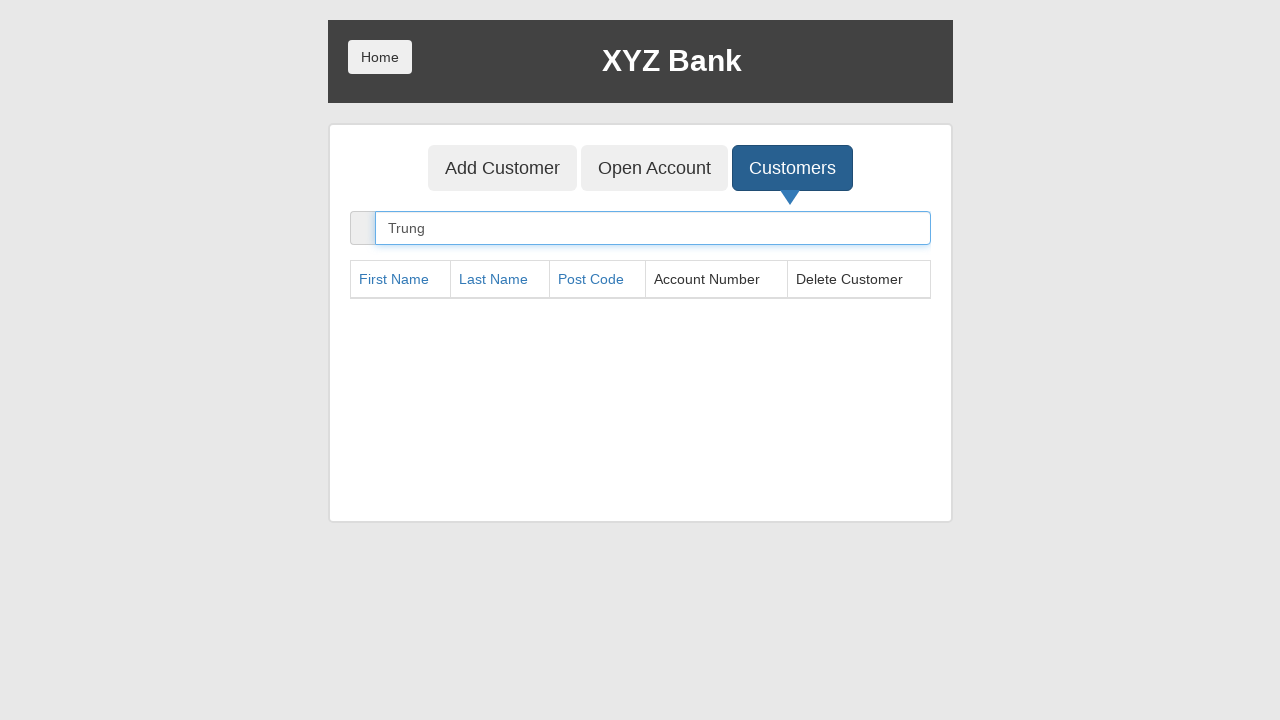

Waited 1 second to verify no search results for 'Trung'
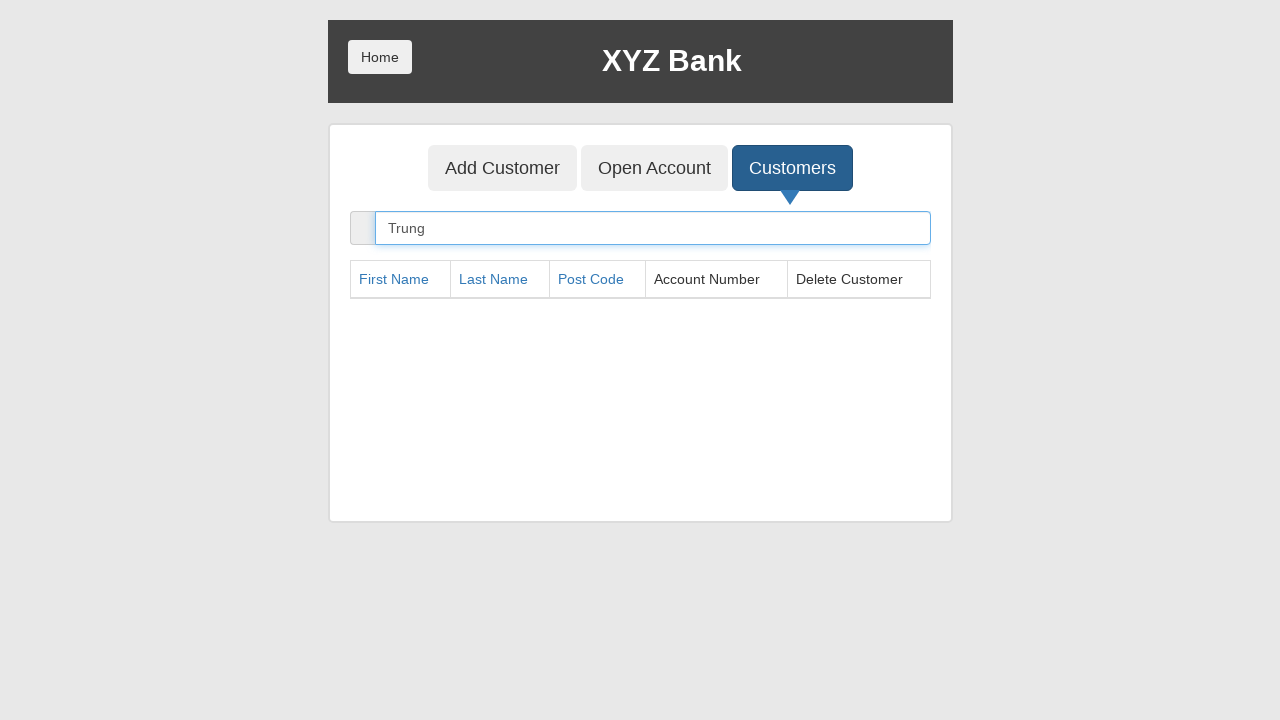

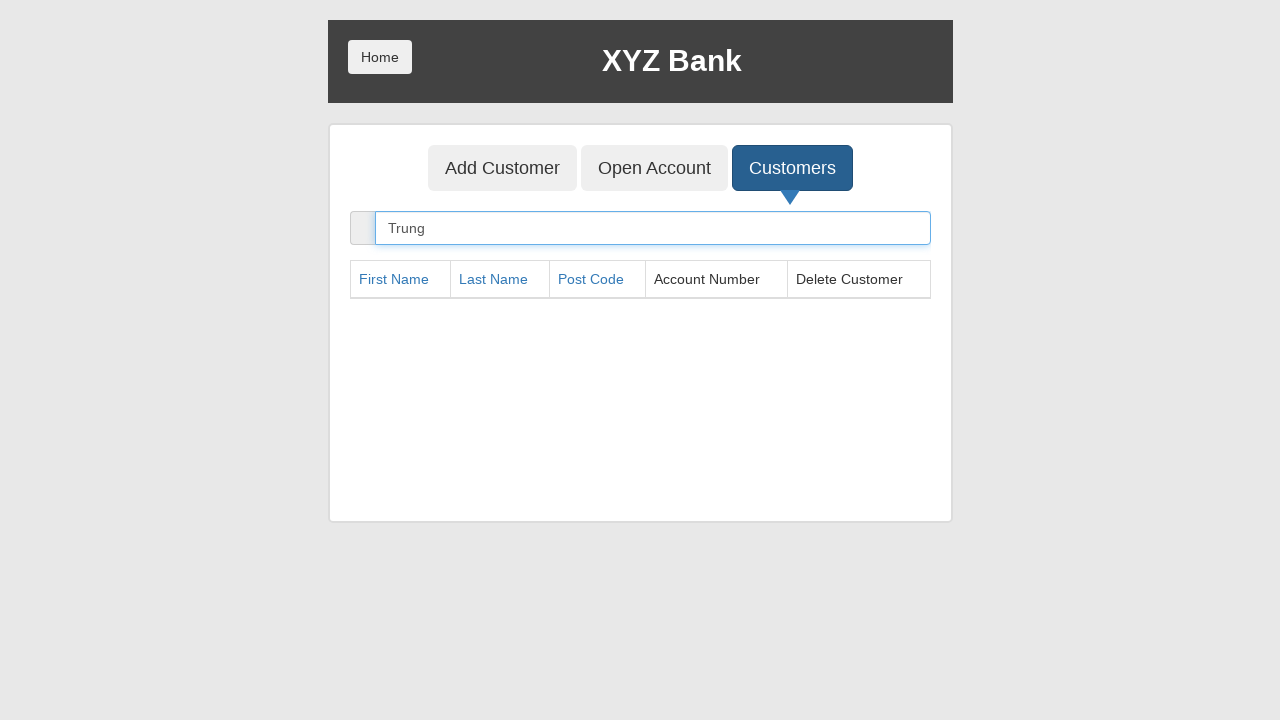